Tests iframe switching functionality on W3Schools by switching to an iframe, clicking a "Try it" button inside the frame, then switching back to the main content and clicking a "Run" button.

Starting URL: https://www.w3schools.com/jsref/tryit.asp?filename=tryjsref_submit_get

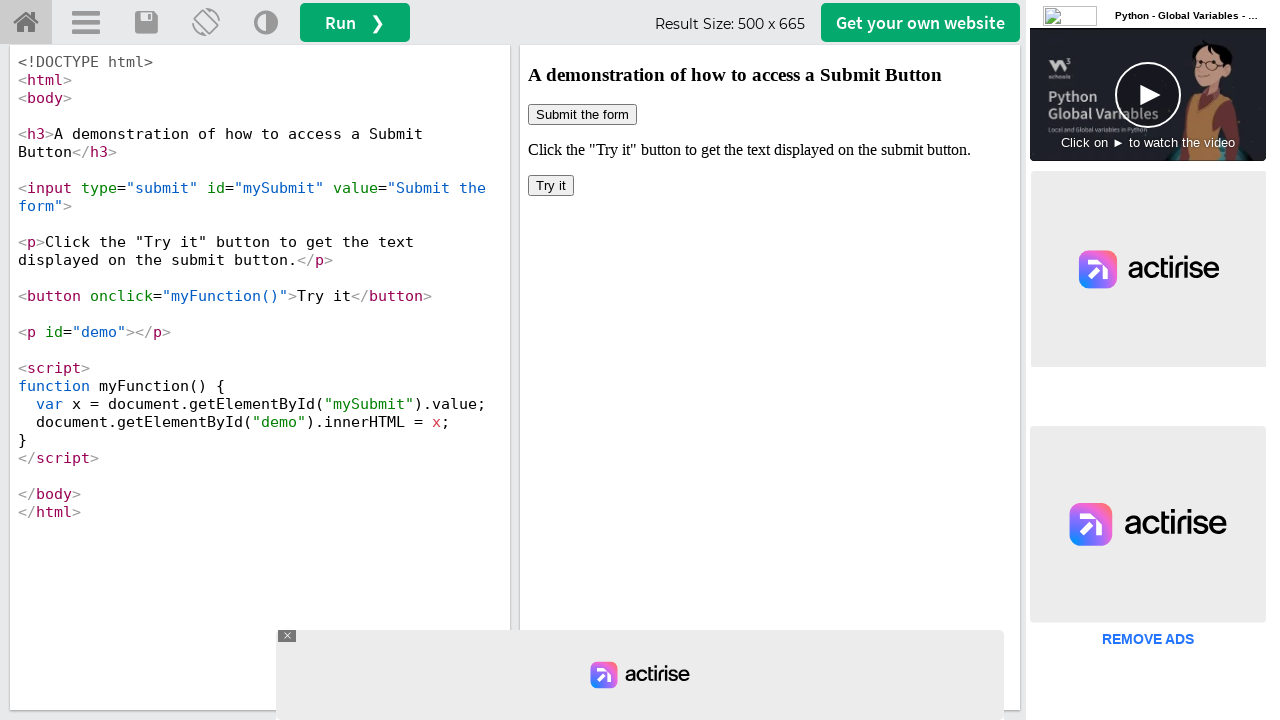

Located iframe with id 'iframeResult'
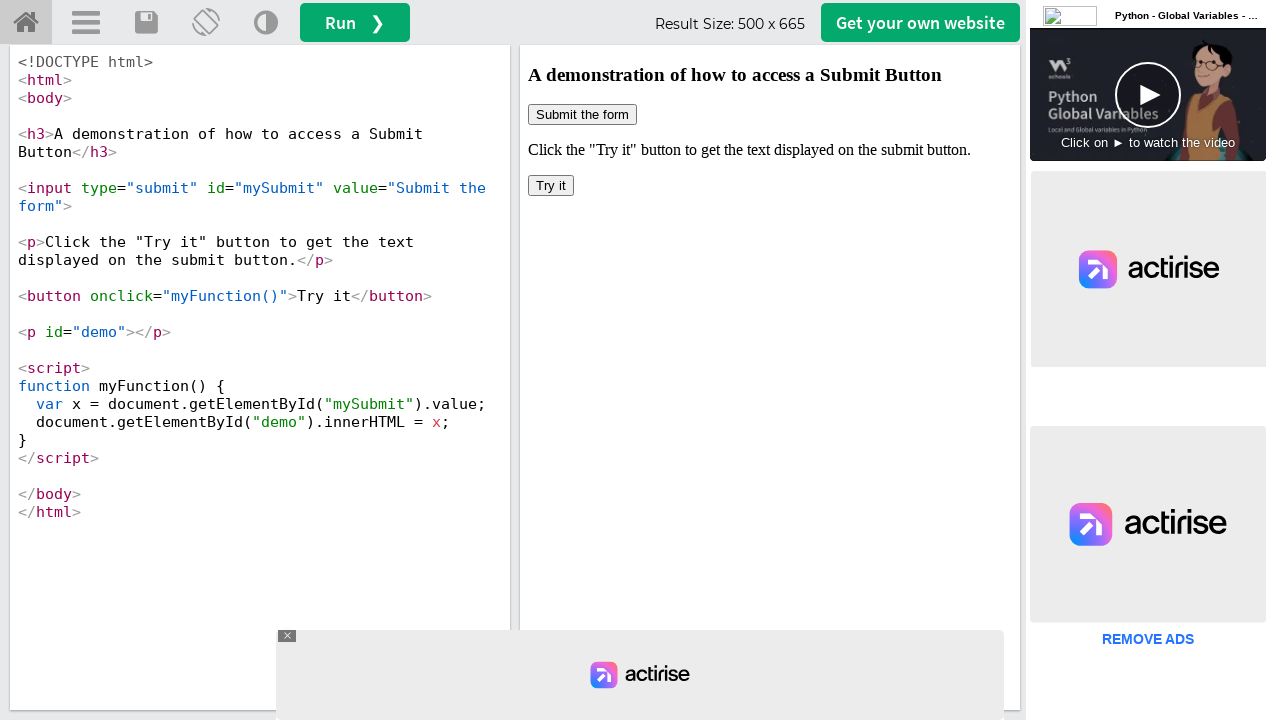

Clicked 'Try it' button inside iframe at (551, 186) on #iframeResult >> internal:control=enter-frame >> xpath=//button[text()='Try it']
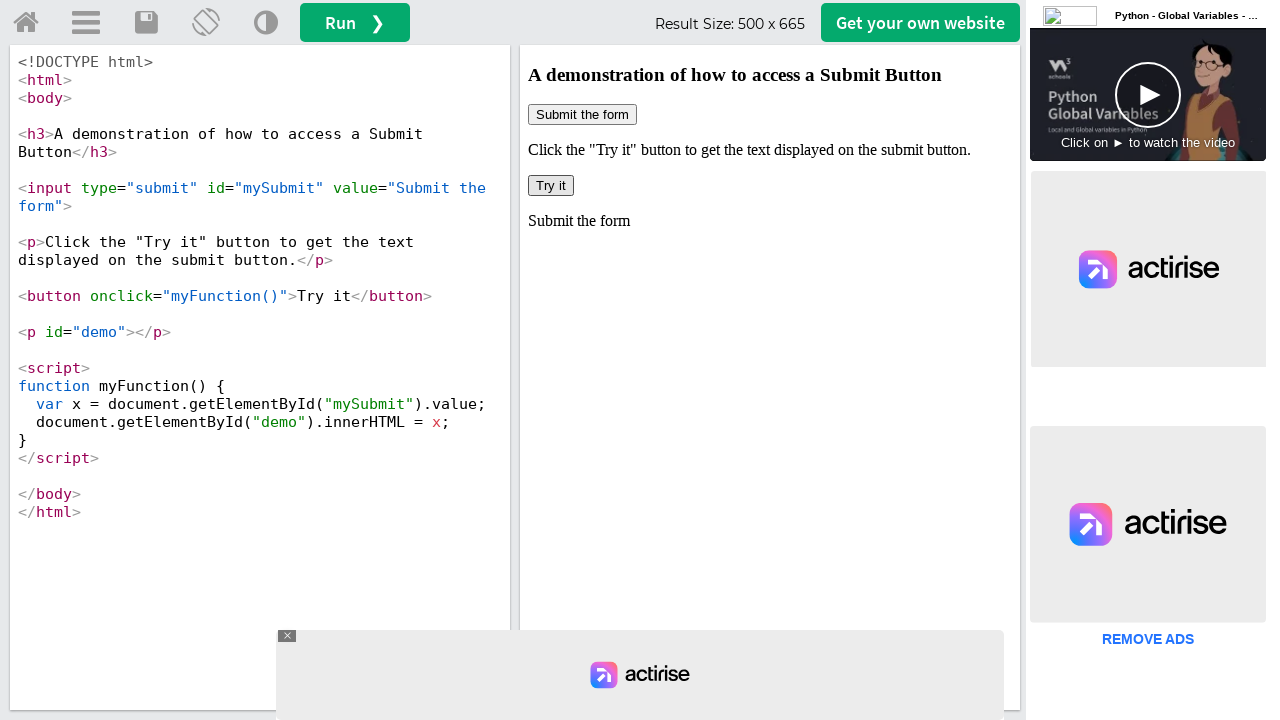

Clicked 'Run' button in main content at (355, 22) on #runbtn
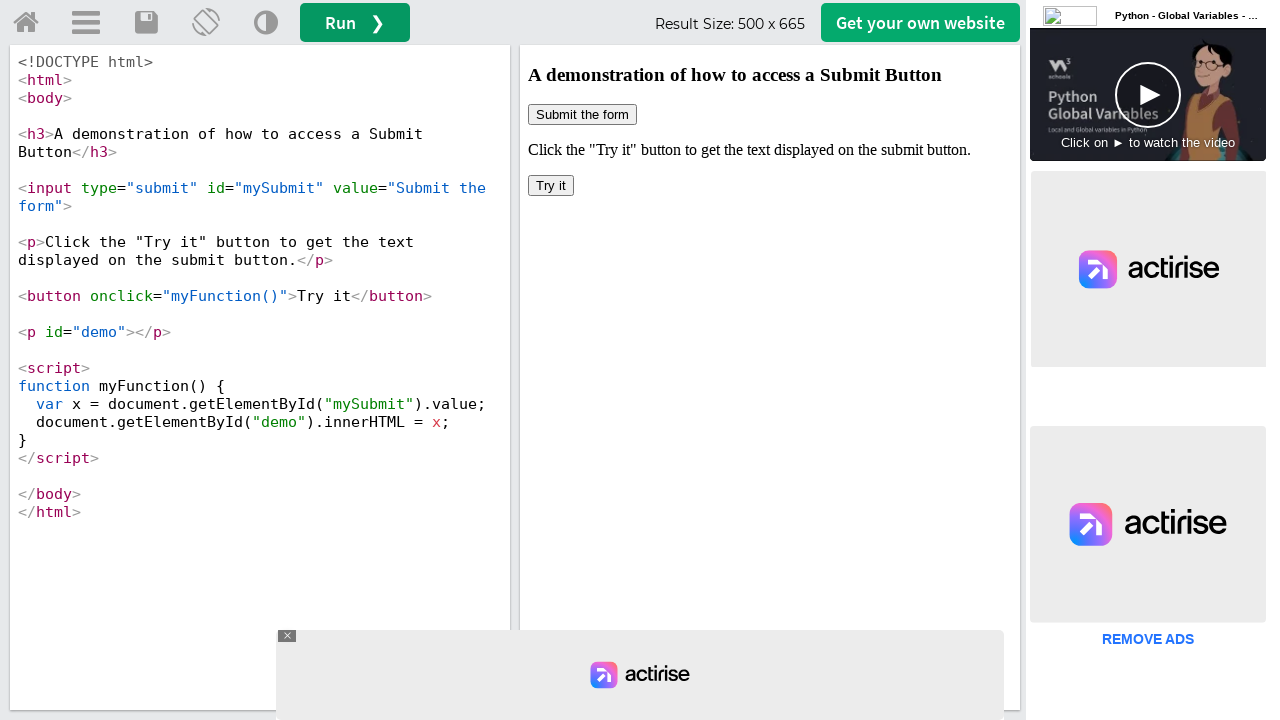

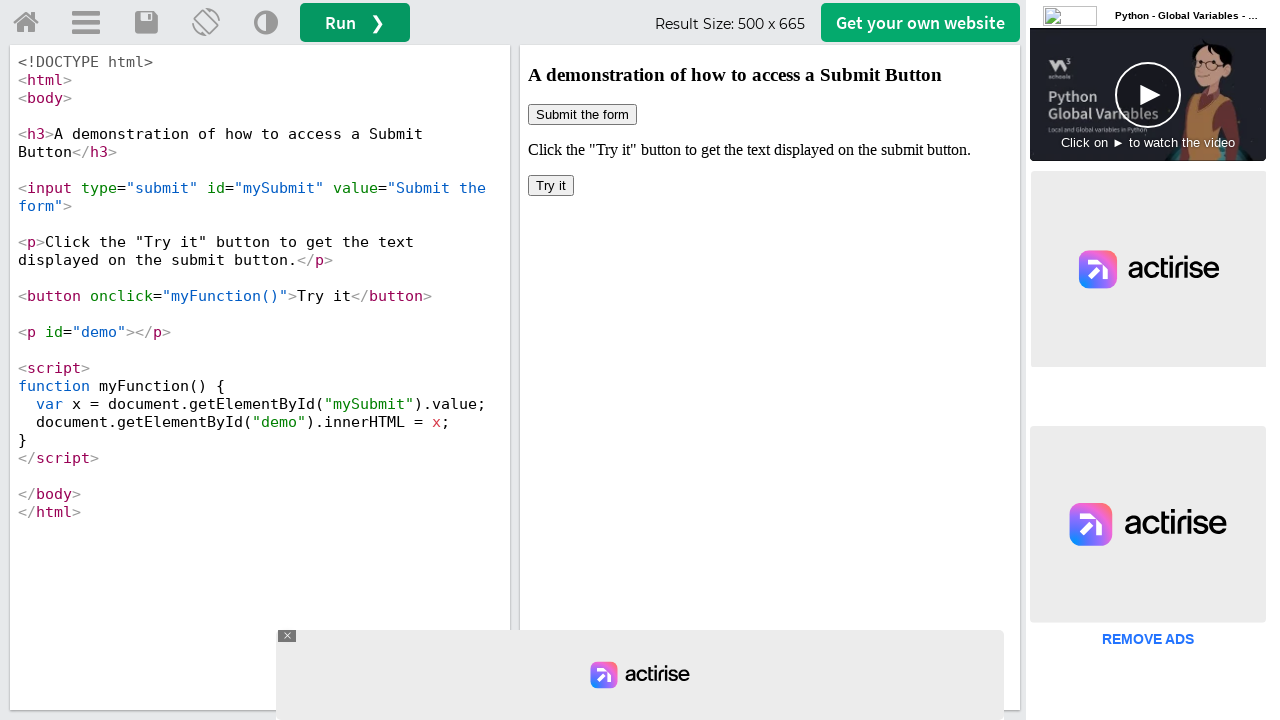